Tests that the currently applied filter is highlighted in the UI.

Starting URL: https://demo.playwright.dev/todomvc

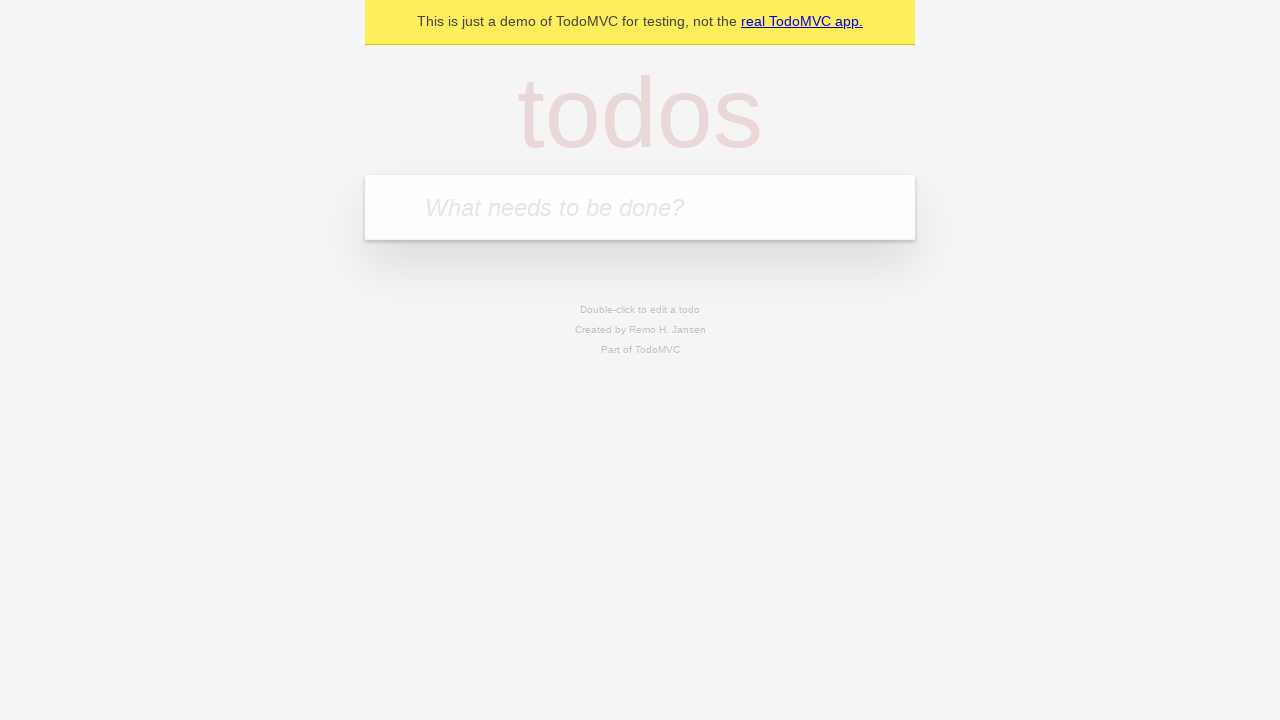

Filled todo input with 'buy some cheese' on internal:attr=[placeholder="What needs to be done?"i]
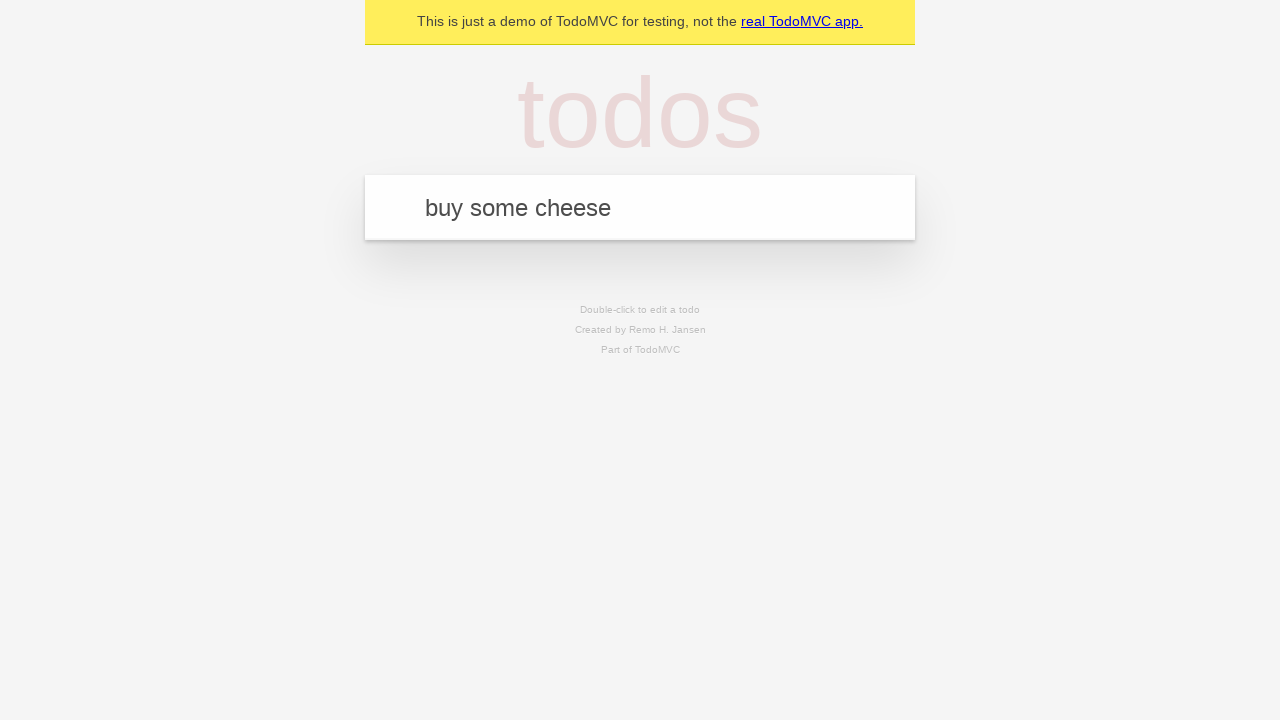

Pressed Enter to add first todo on internal:attr=[placeholder="What needs to be done?"i]
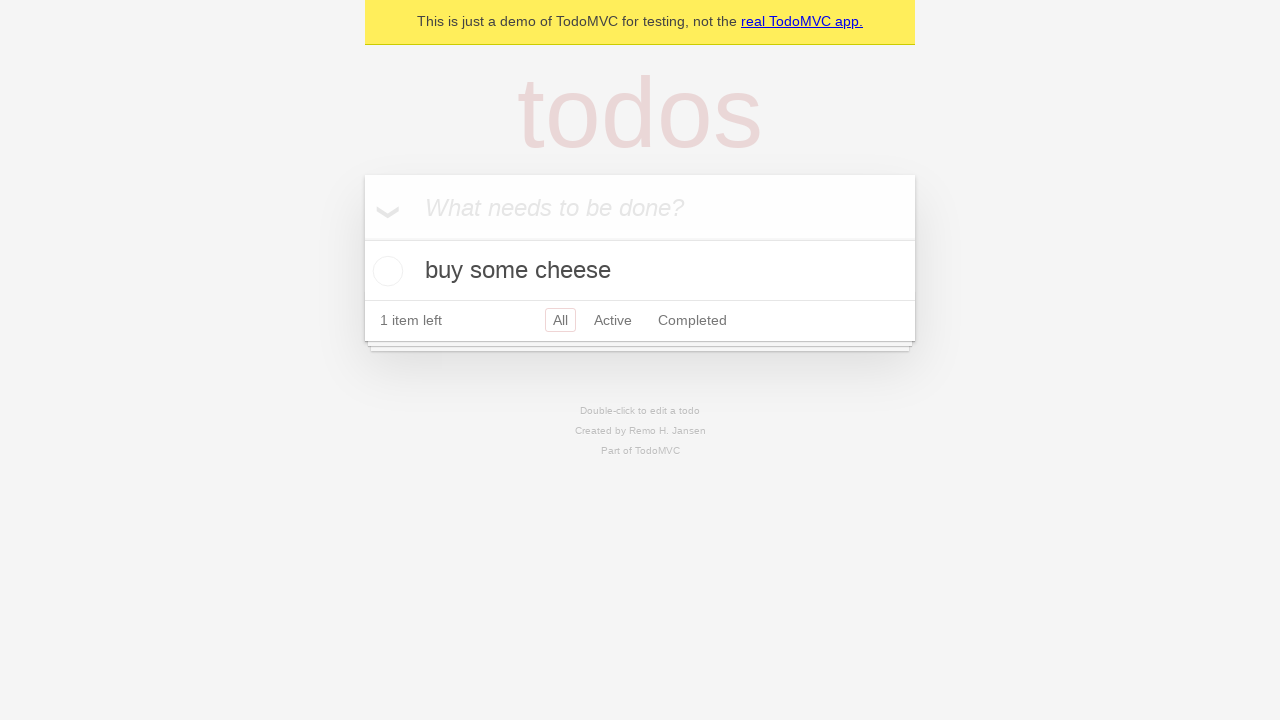

Filled todo input with 'feed the cat' on internal:attr=[placeholder="What needs to be done?"i]
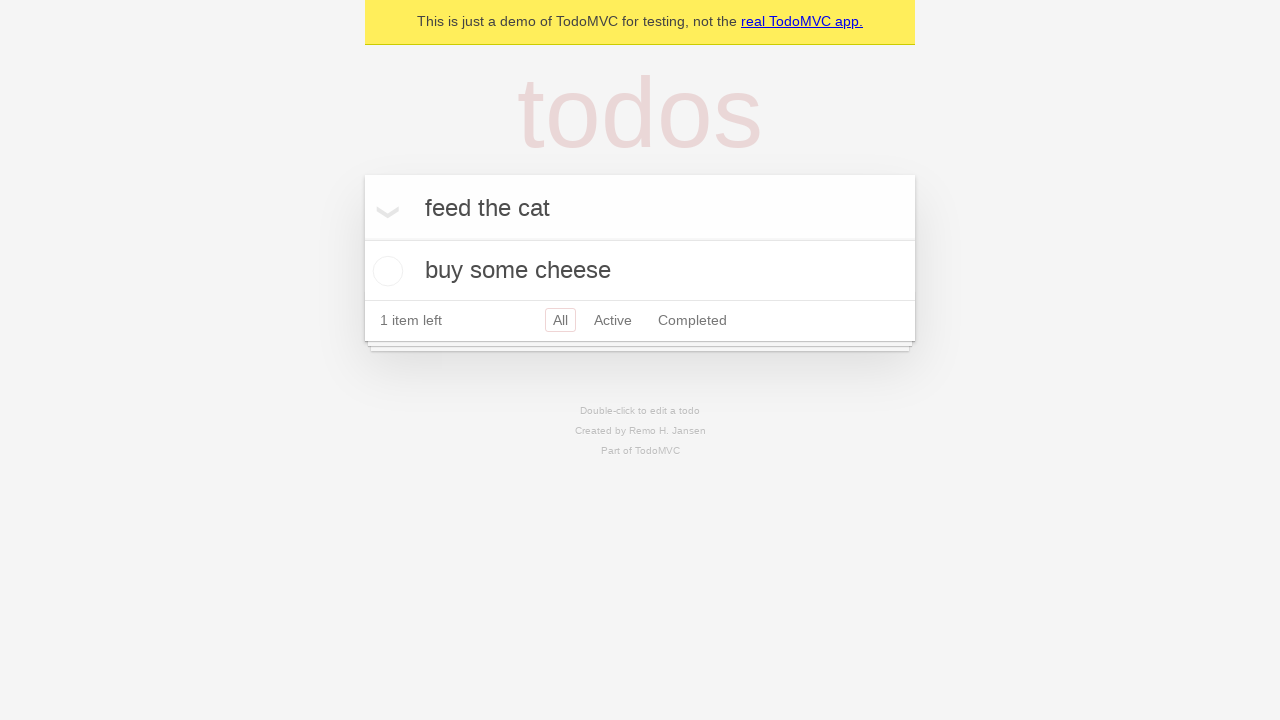

Pressed Enter to add second todo on internal:attr=[placeholder="What needs to be done?"i]
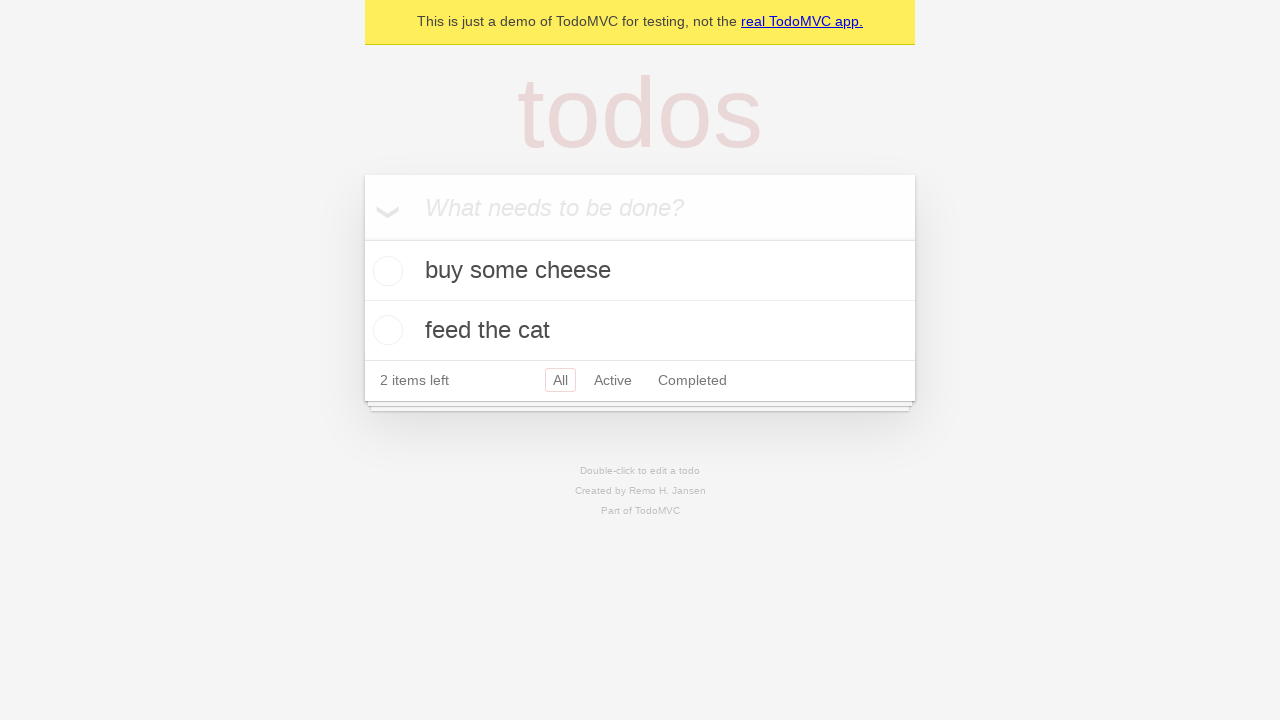

Filled todo input with 'book a doctors appointment' on internal:attr=[placeholder="What needs to be done?"i]
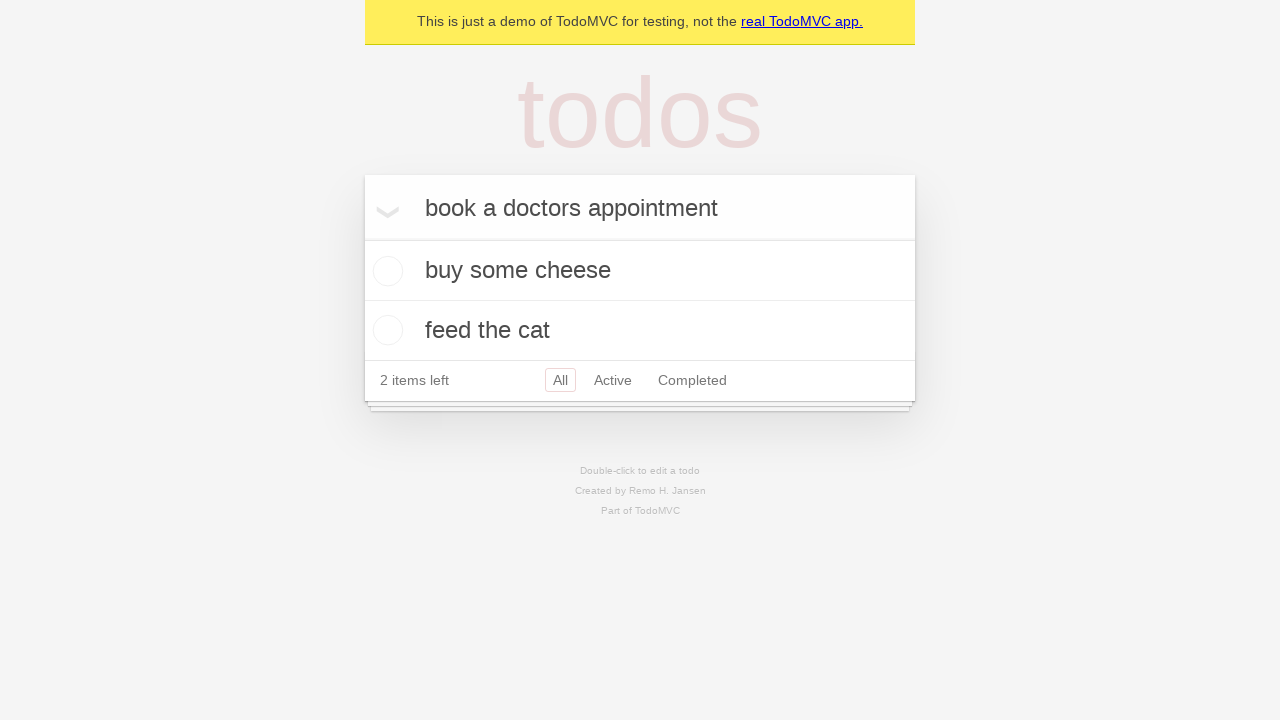

Pressed Enter to add third todo on internal:attr=[placeholder="What needs to be done?"i]
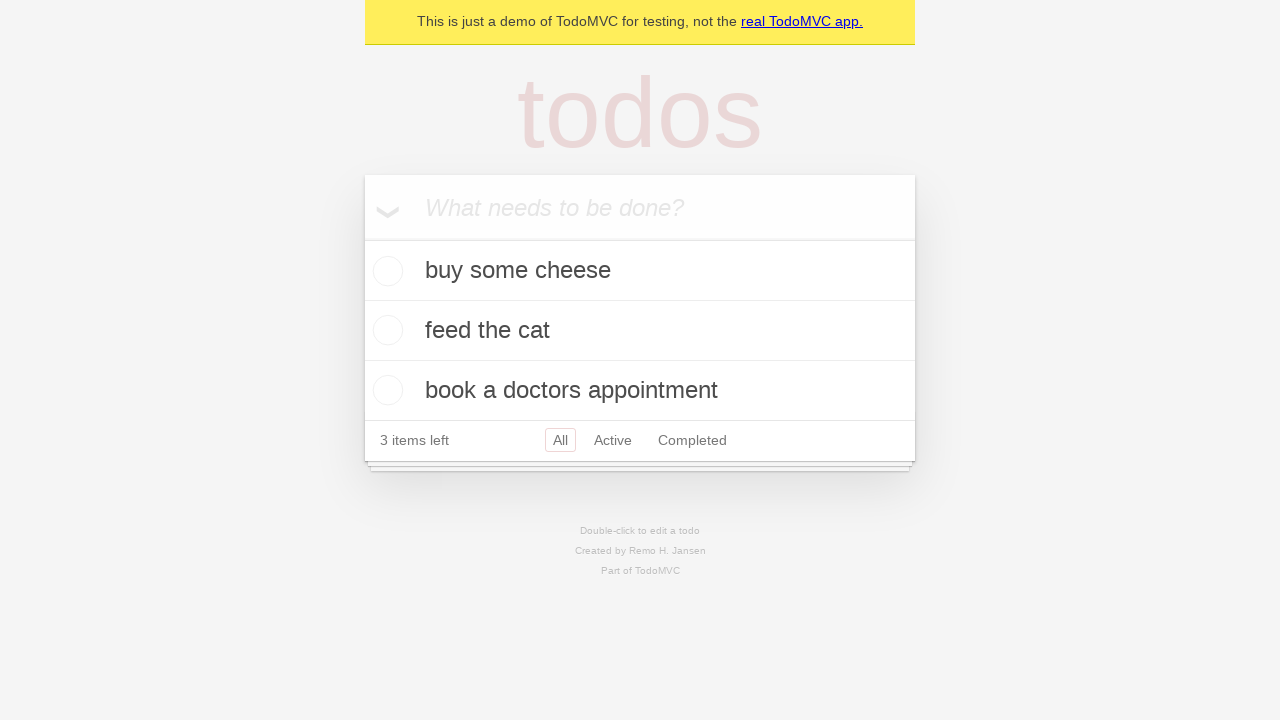

Clicked Active filter at (613, 440) on internal:role=link[name="Active"i]
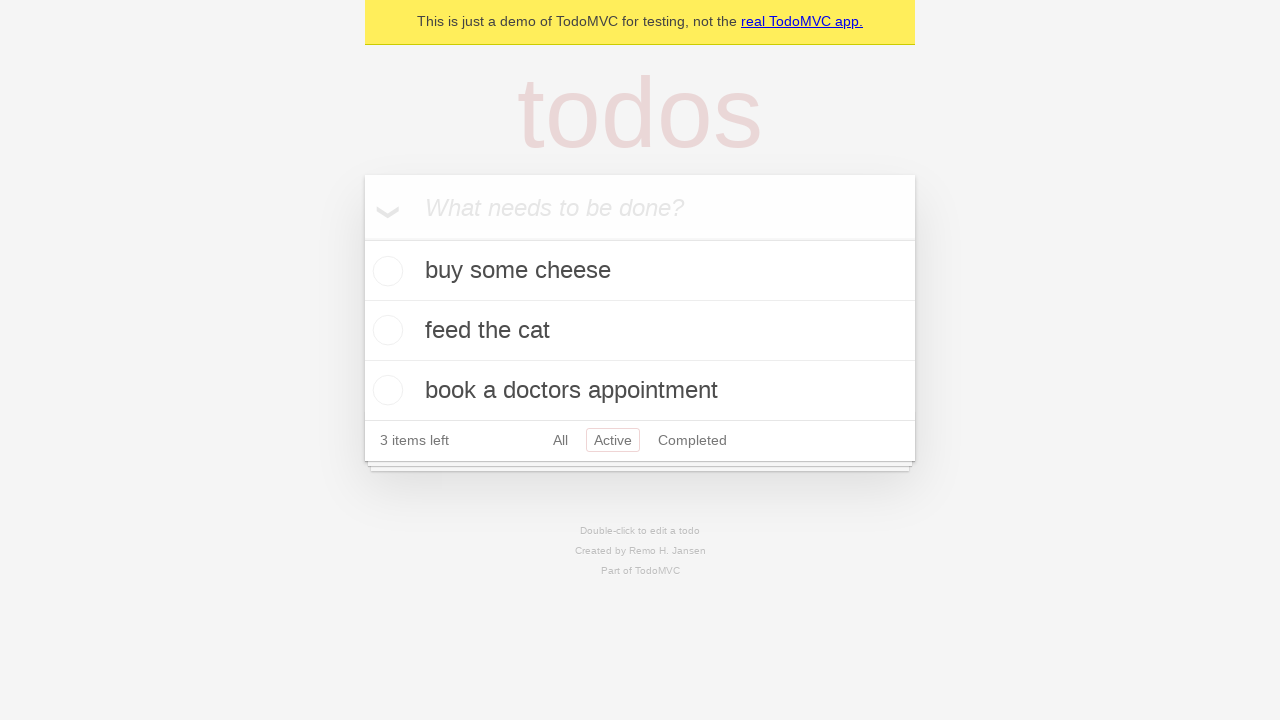

Clicked Completed filter and verified it is highlighted at (692, 440) on internal:role=link[name="Completed"i]
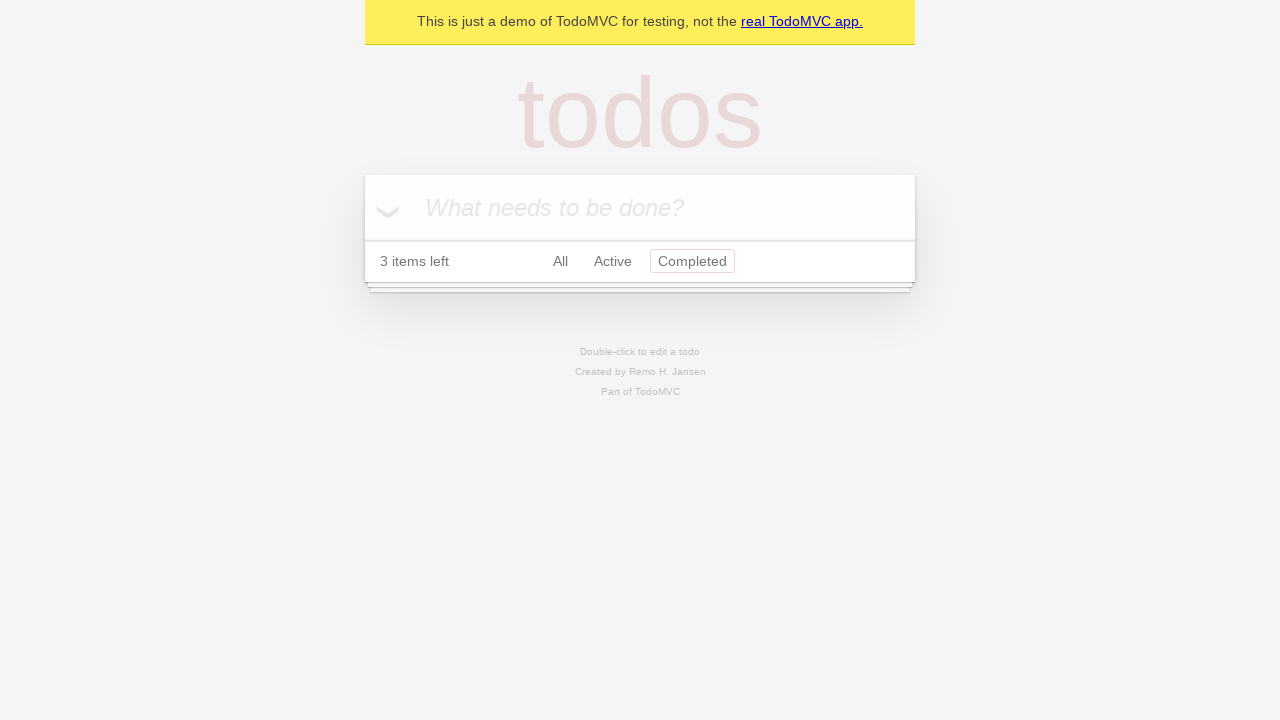

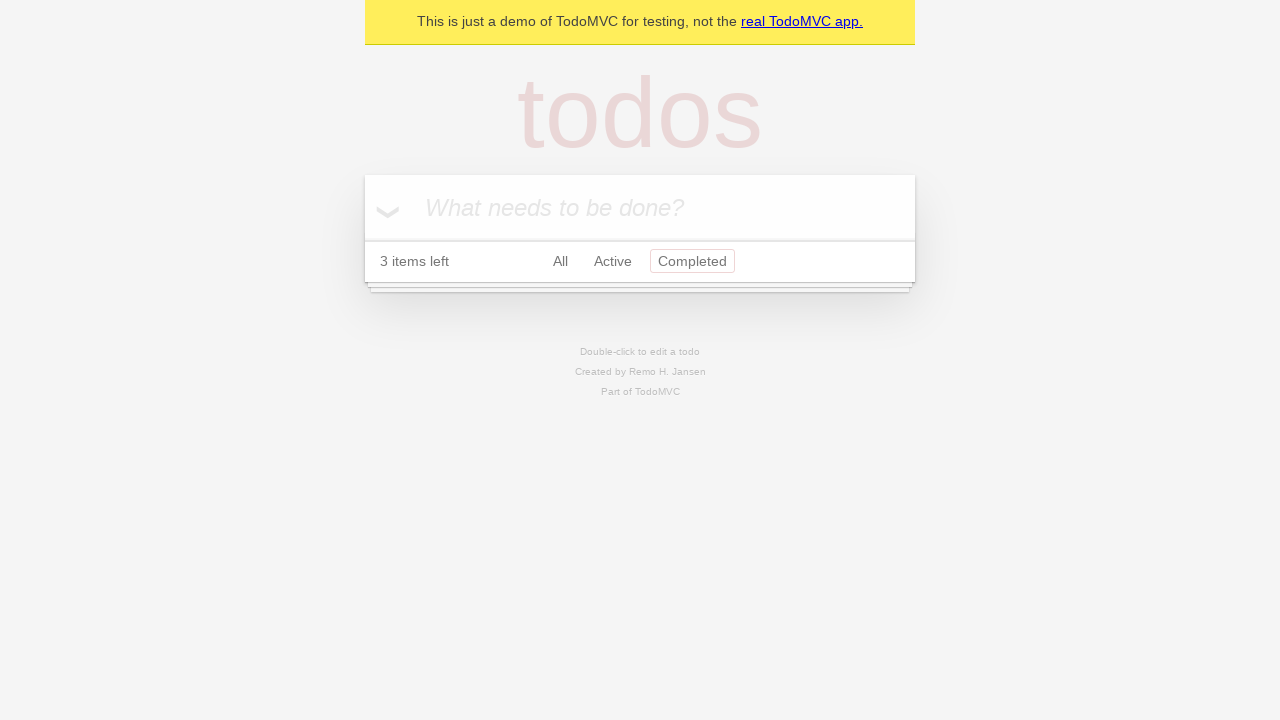